Tests window handling by clicking the SoapUI link with Control key to open in a new tab, switching to the new tab, and then switching back to the parent window

Starting URL: https://rahulshettyacademy.com/AutomationPractice/

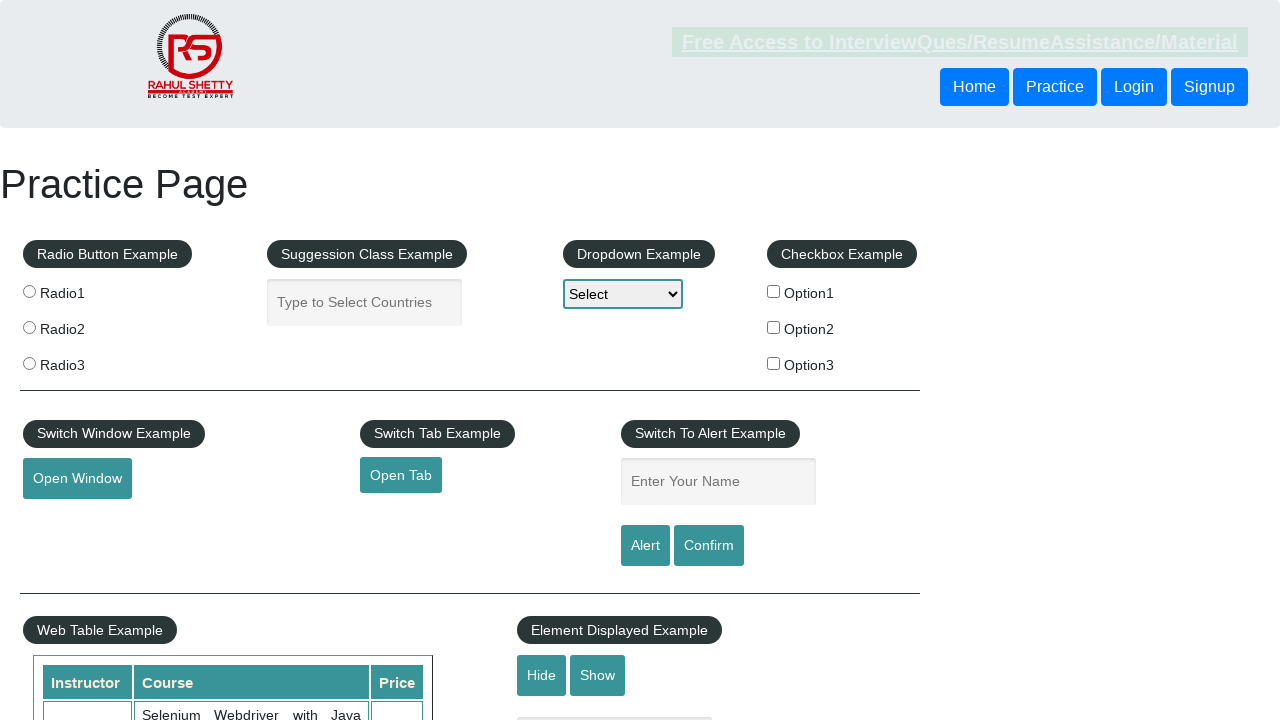

Clicked SoapUI link with Control key to open in new tab at (62, 550) on a:text('SoapUI')
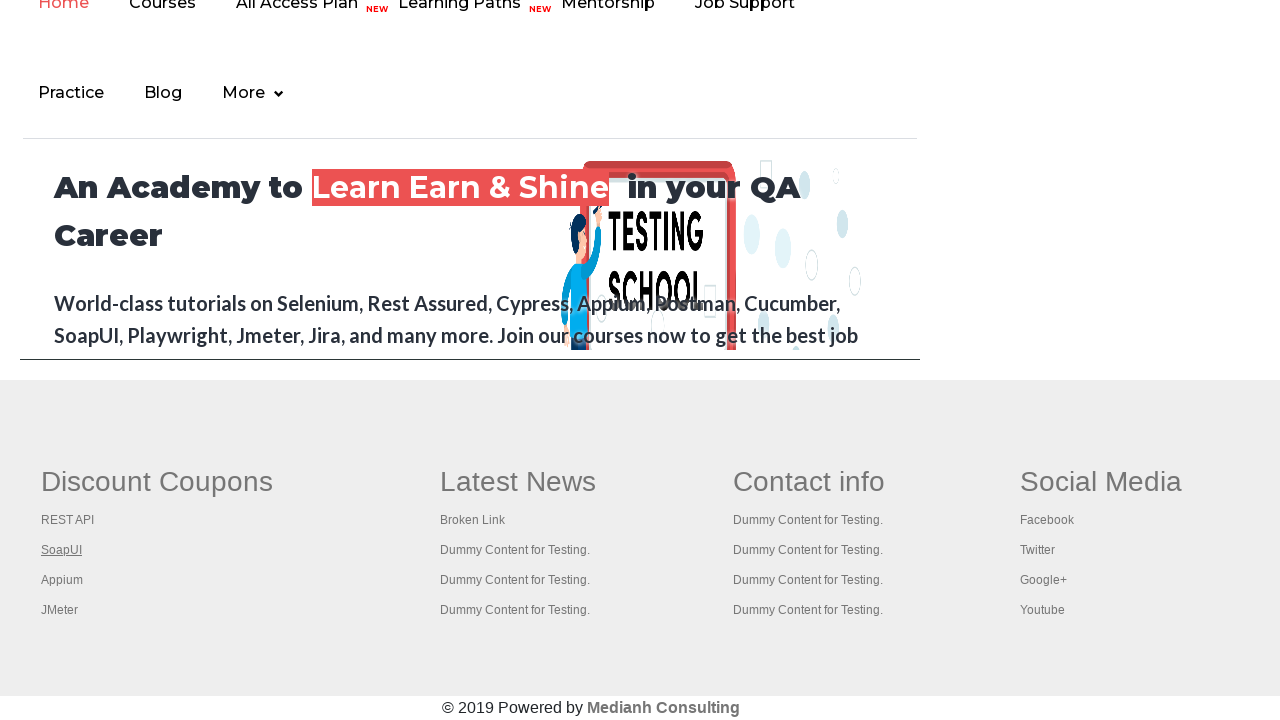

Switched to new tab
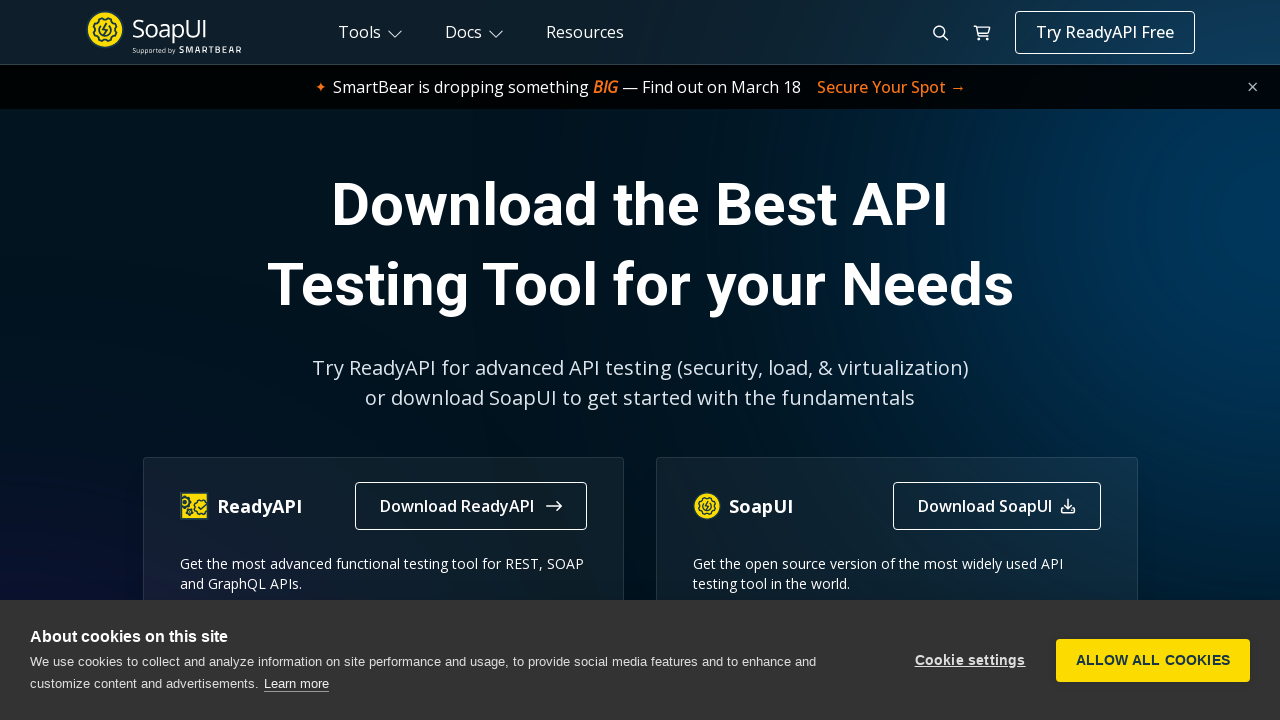

New page loaded successfully
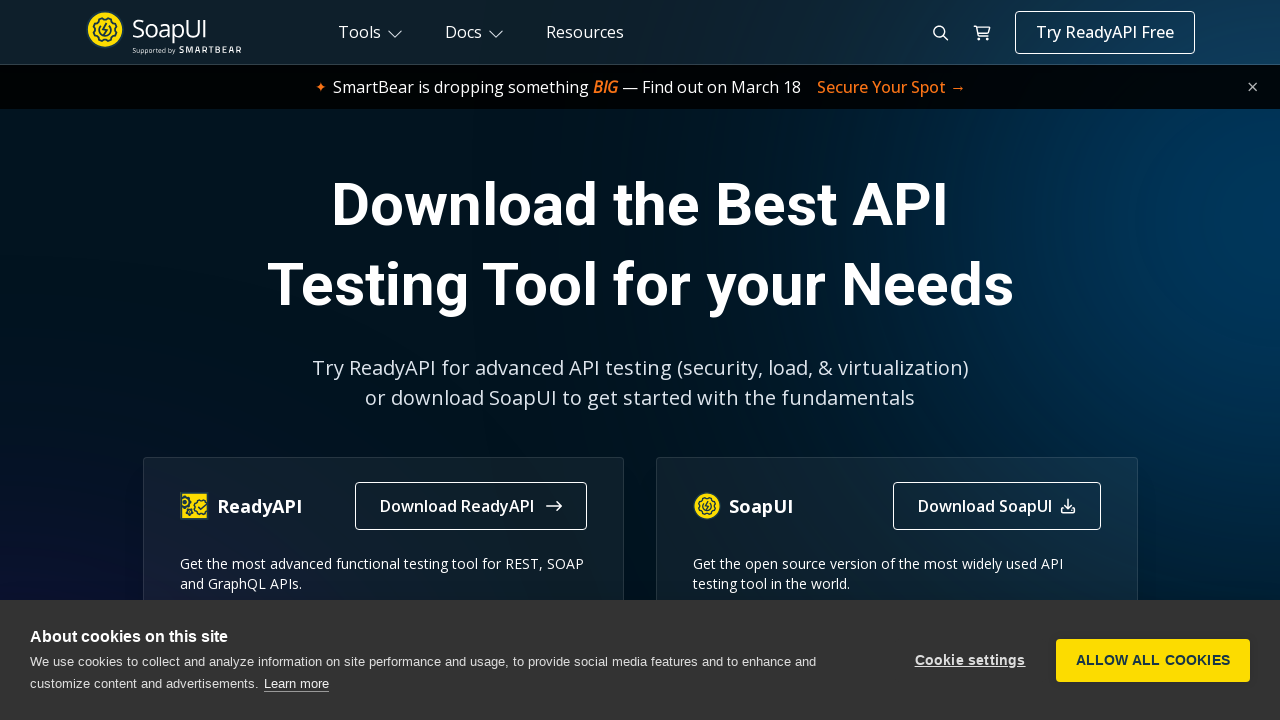

Retrieved new page title: The World’s Most Popular API Testing Tool | SoapUI
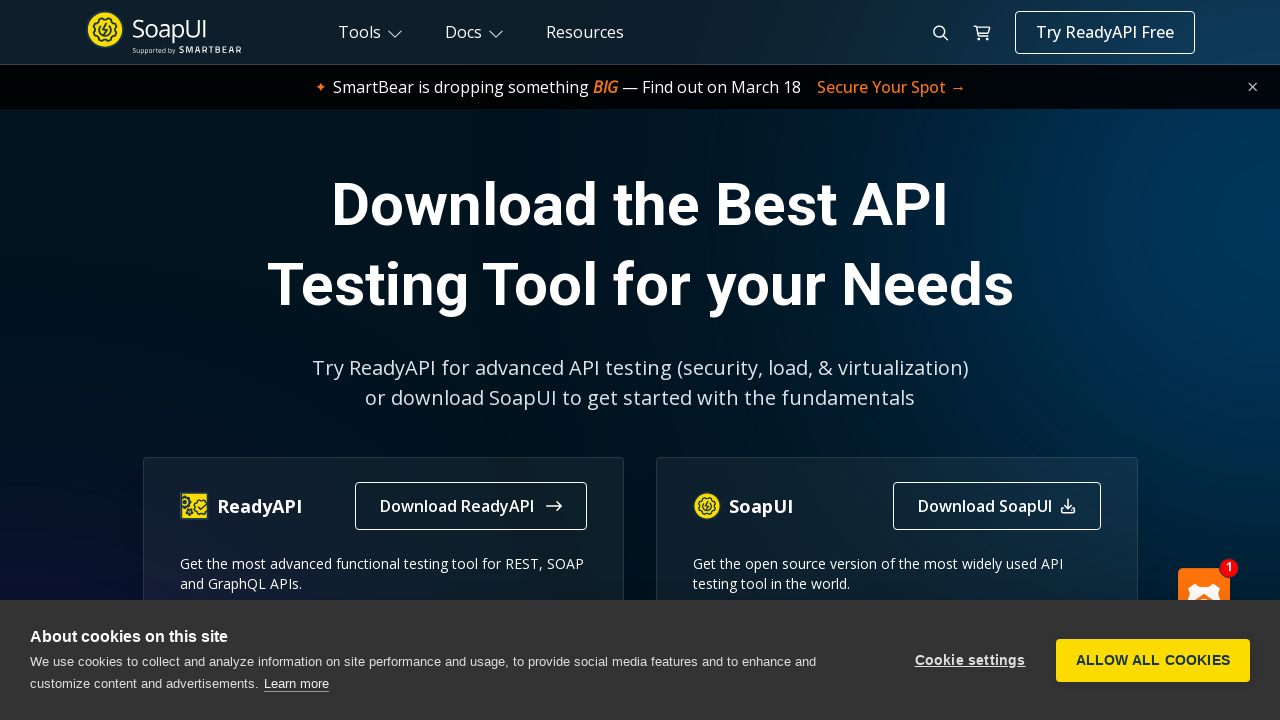

Closed new tab and switched back to parent window
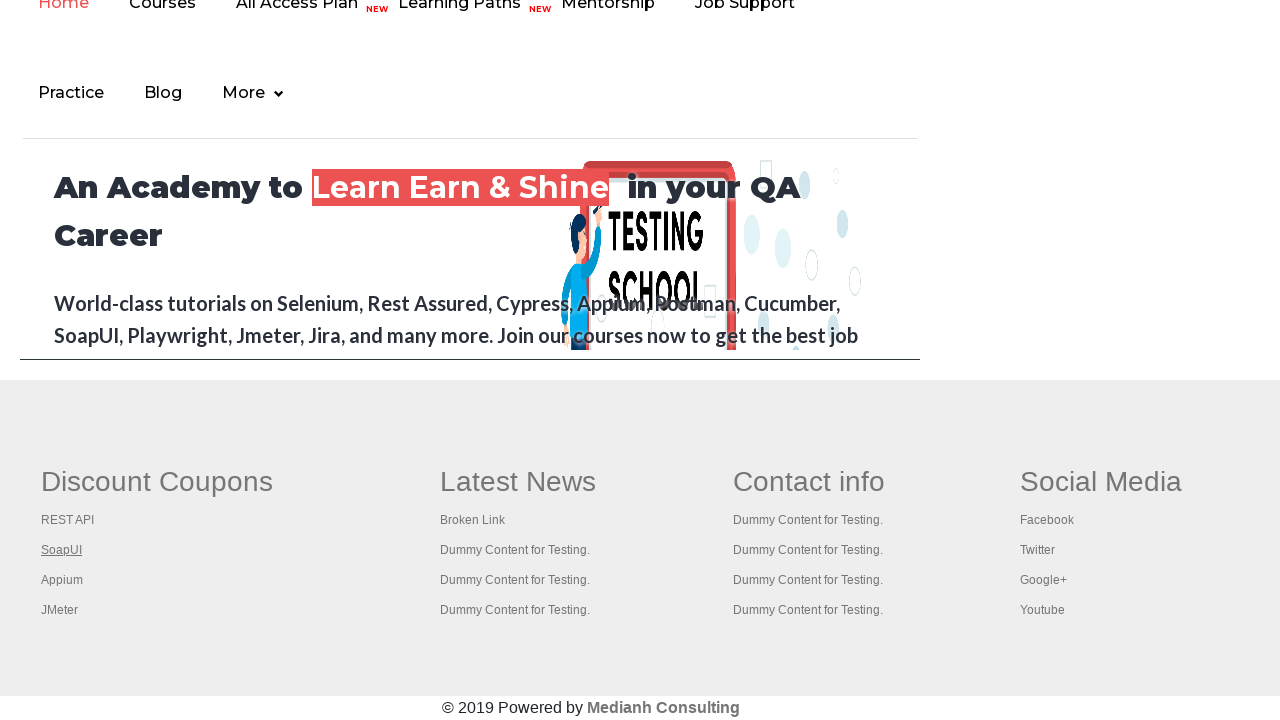

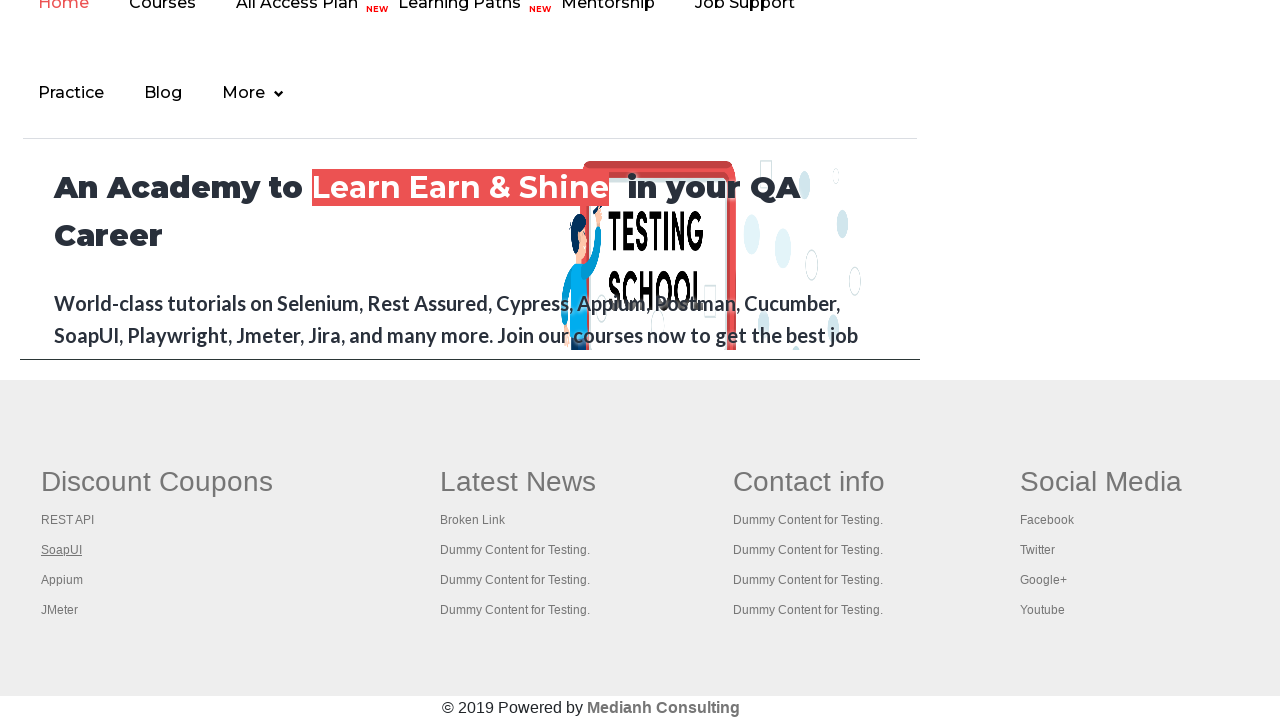